Tests contact form submission by filling email, name, and message fields and submitting the form

Starting URL: https://www.demoblaze.com

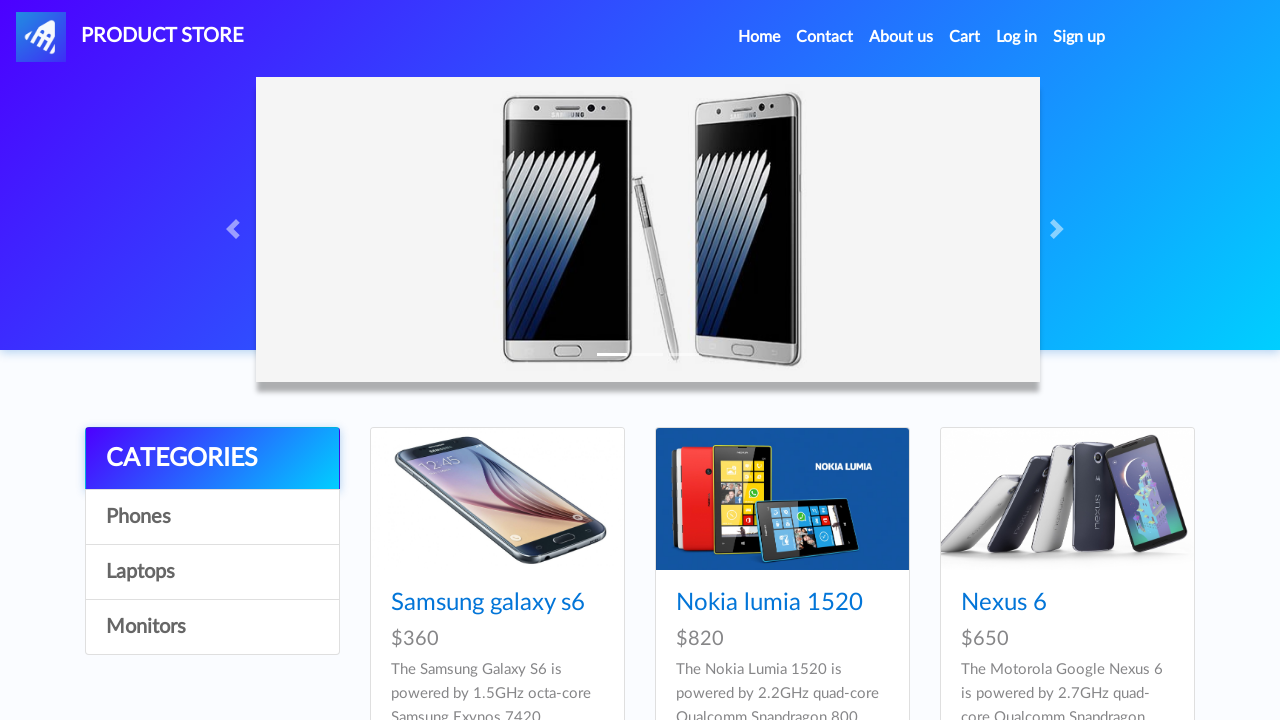

Clicked Contact link to open modal at (825, 37) on a:text('Contact')
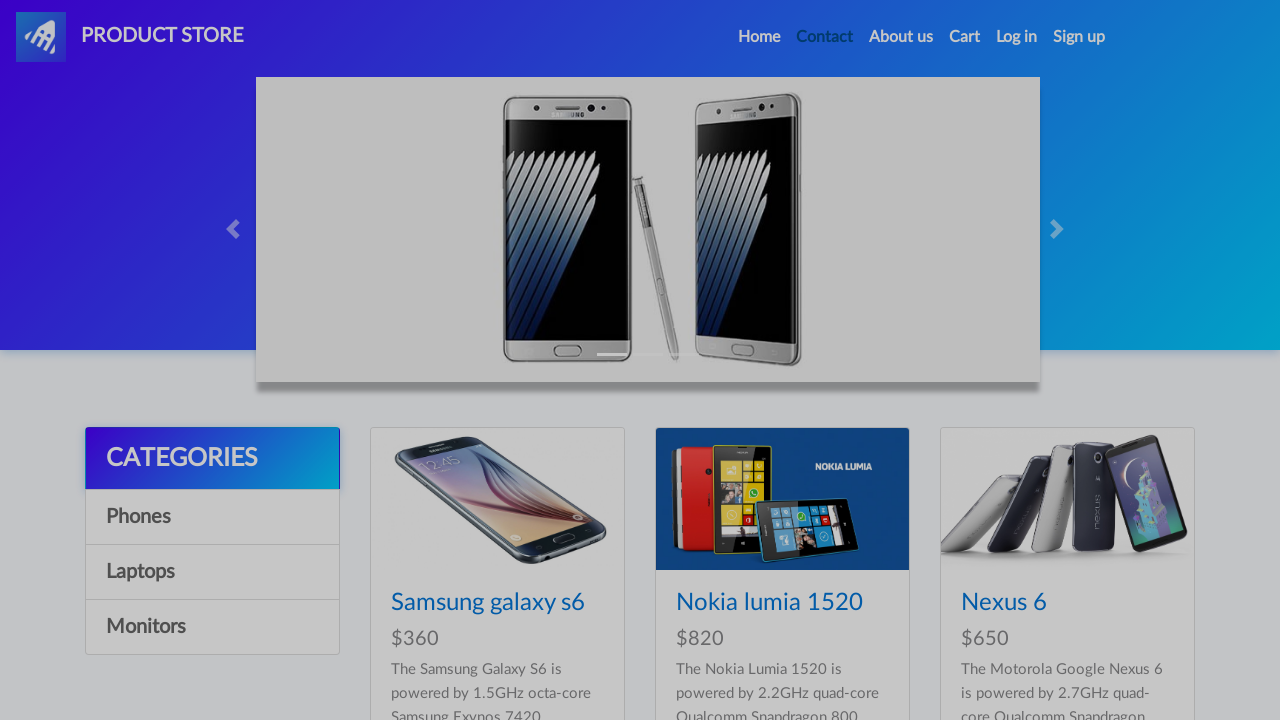

Contact modal appeared with email field visible
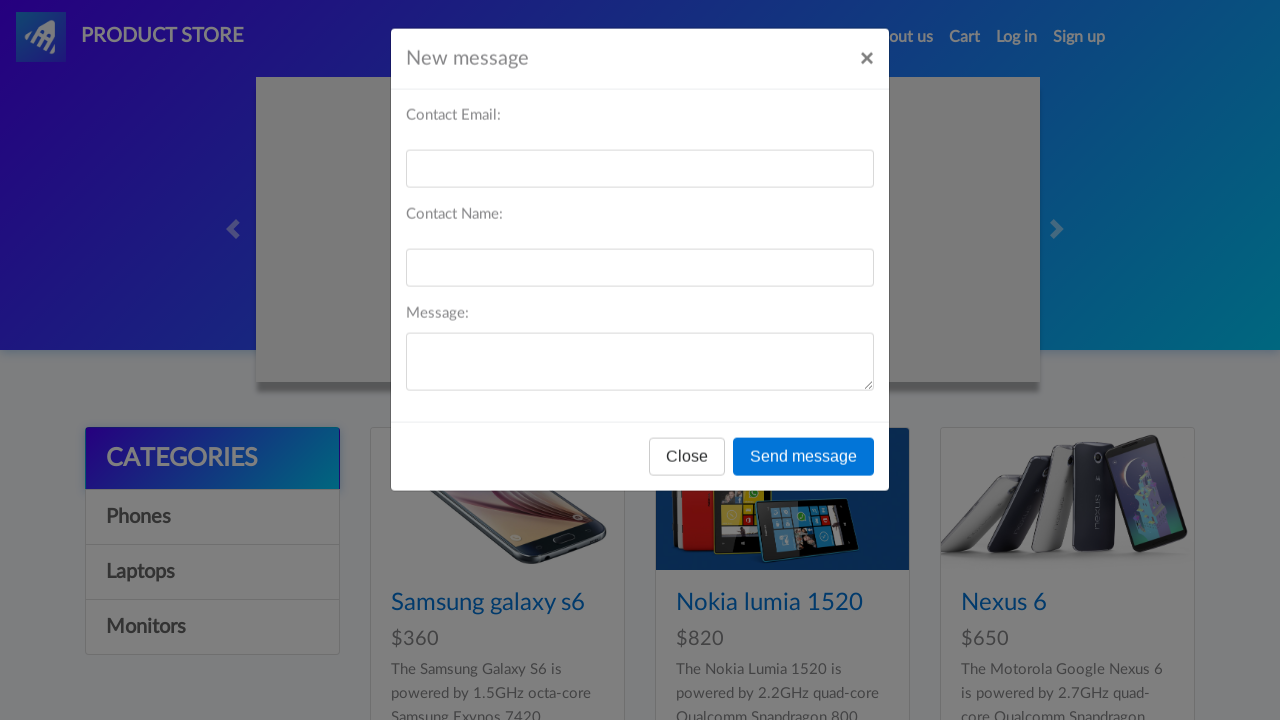

Filled email field with 'john.smith@example.com' on #recipient-email
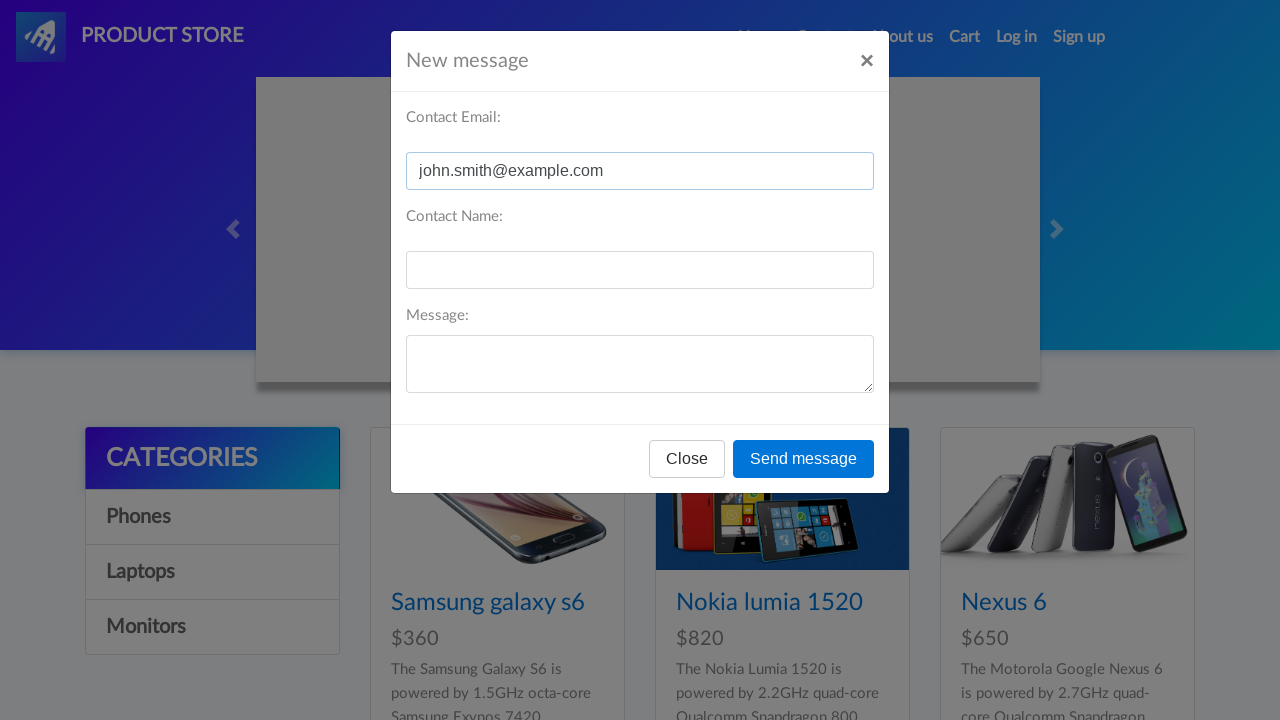

Filled name field with 'John Smith' on #recipient-name
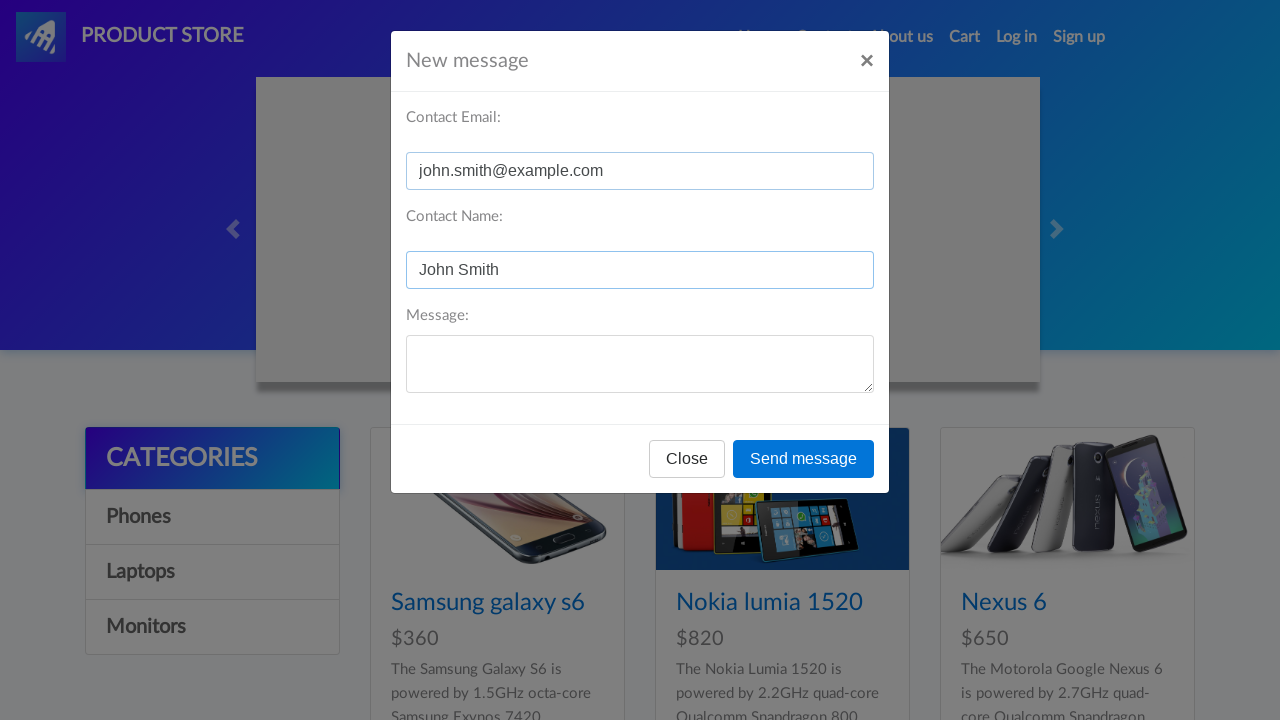

Filled message field with contact inquiry on #message-text
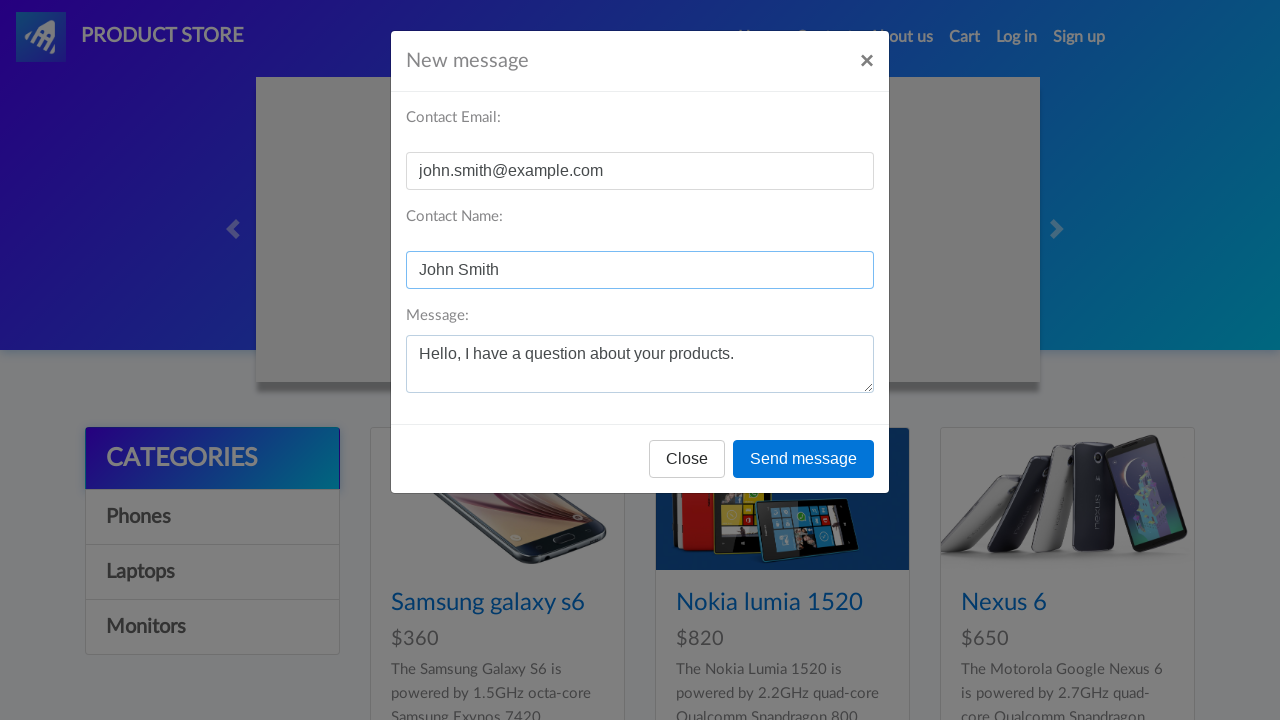

Clicked submit button to send contact form at (804, 459) on #exampleModal .btn-primary
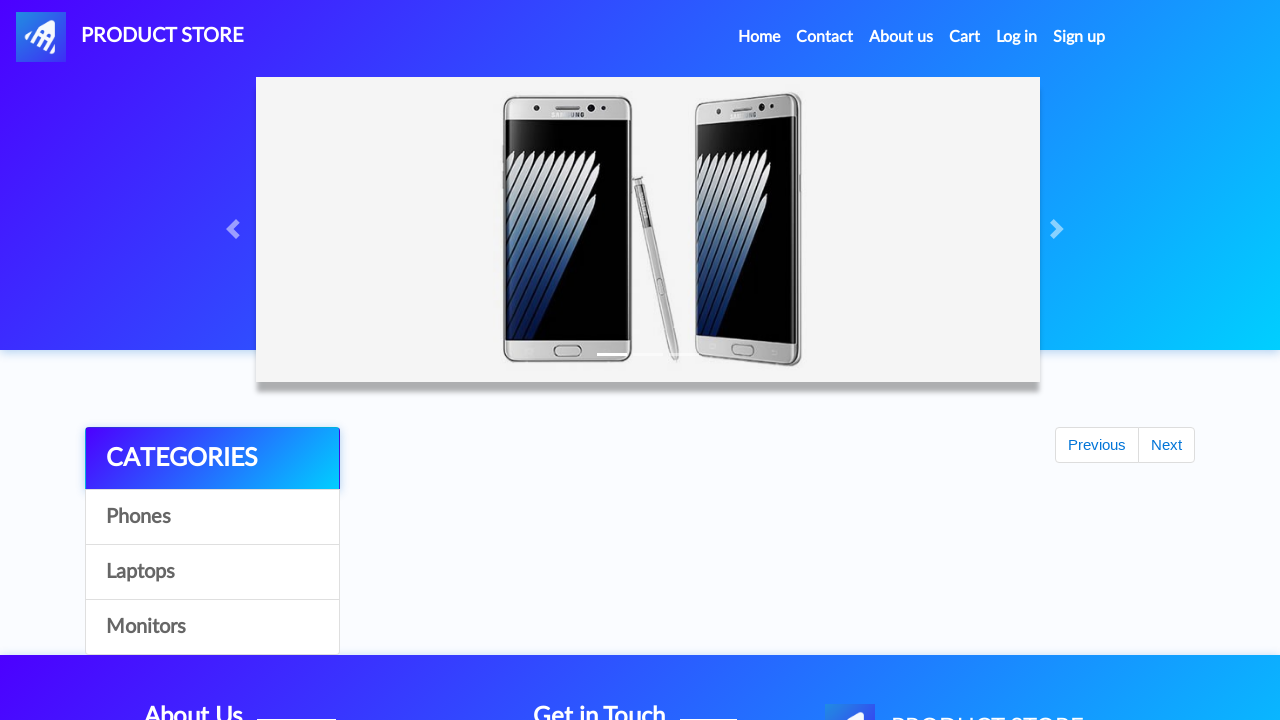

Accepted confirmation dialog
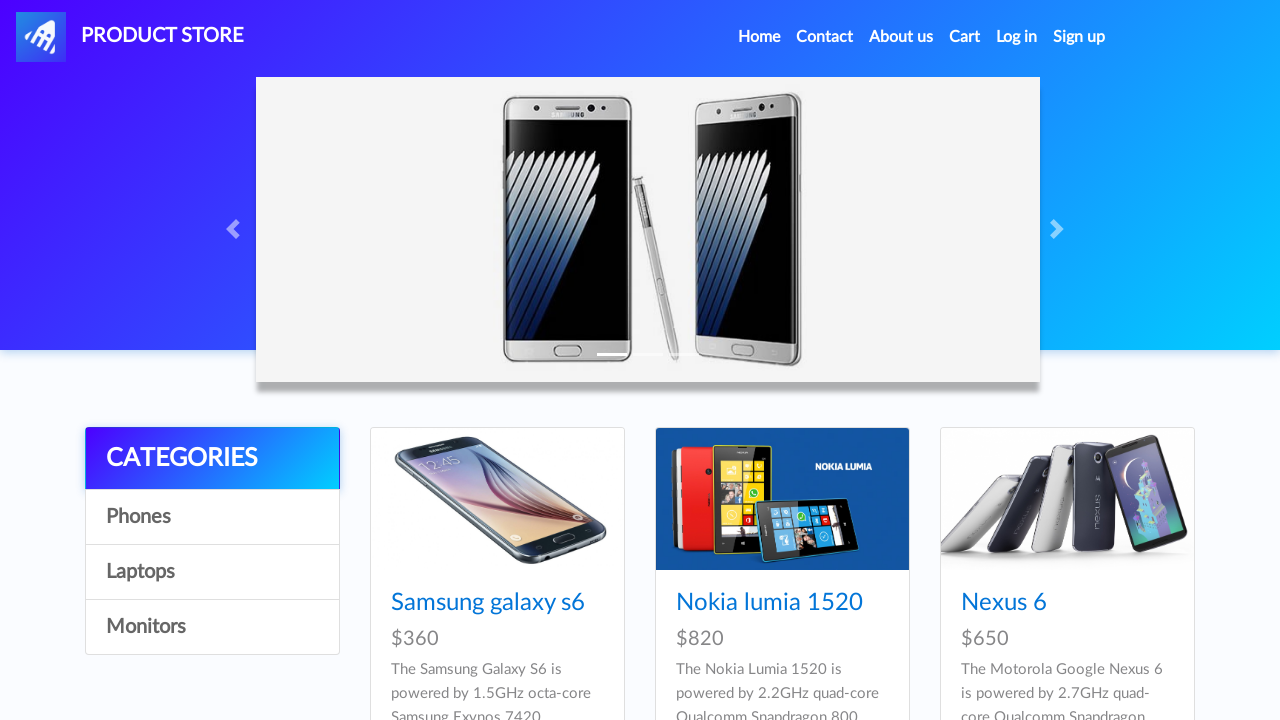

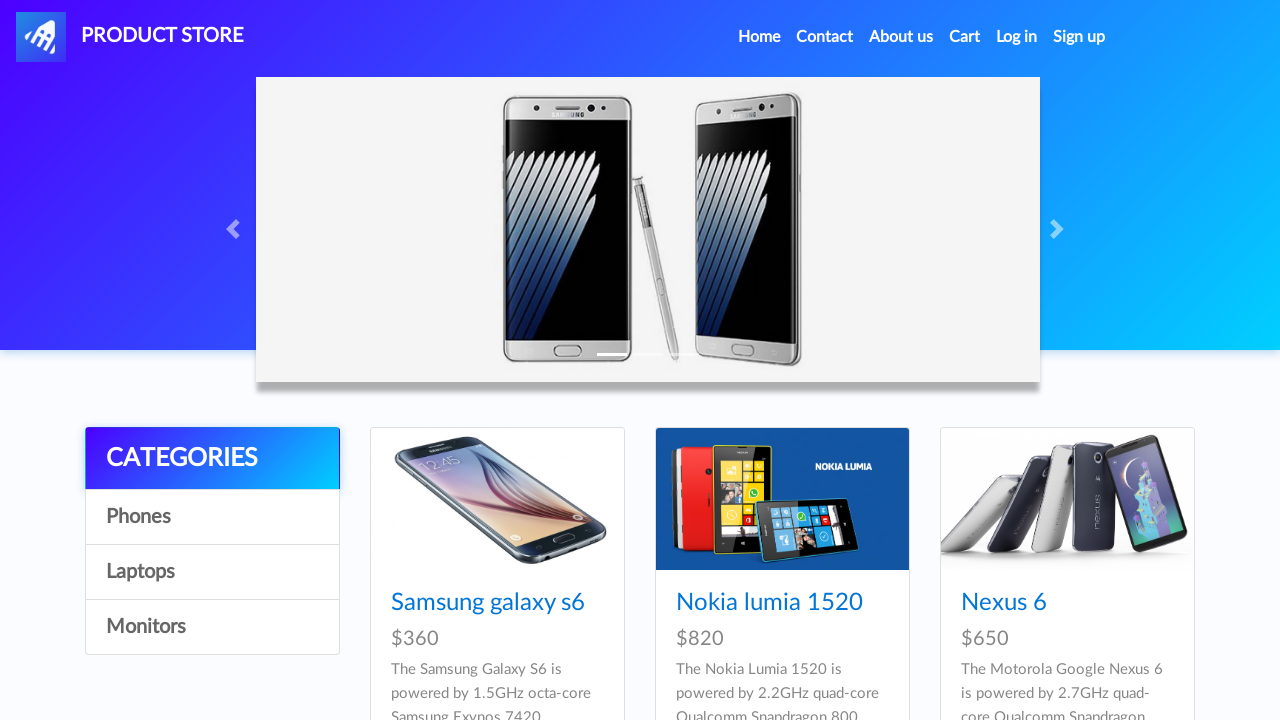